Tests that the currently applied filter is highlighted when clicking different filter links

Starting URL: https://demo.playwright.dev/todomvc

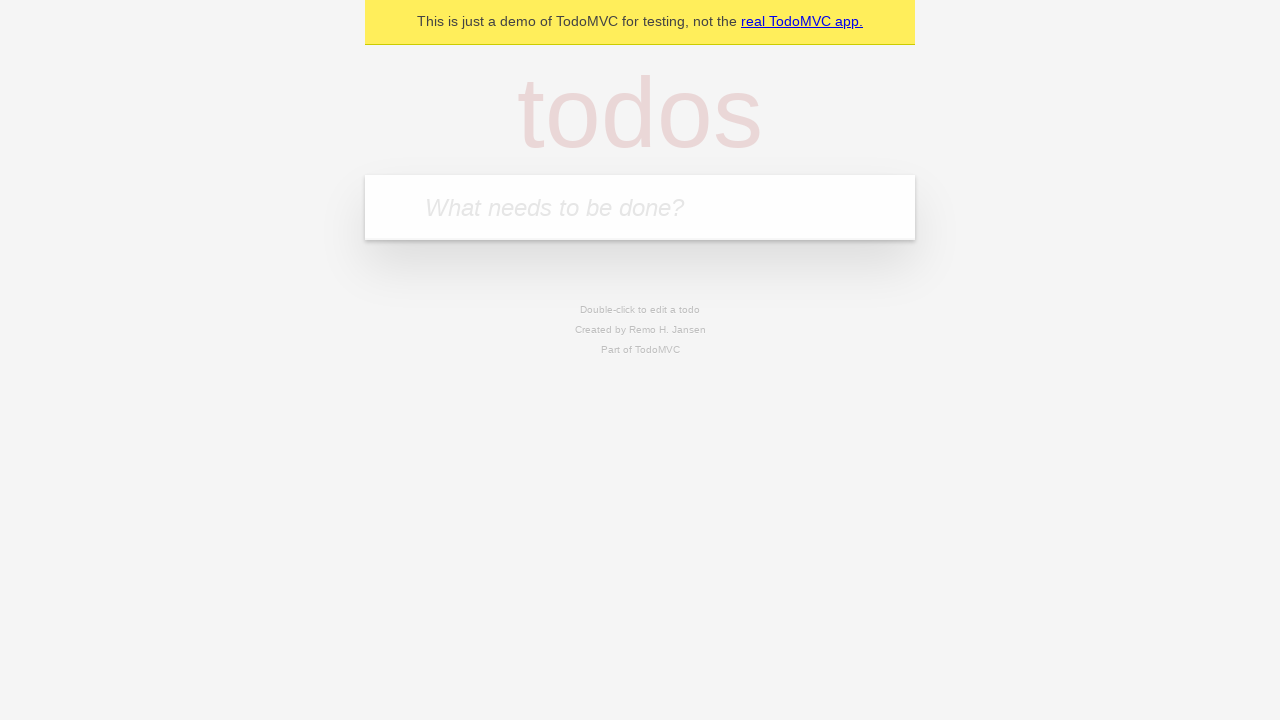

Filled first todo with 'buy some cheese' on .new-todo
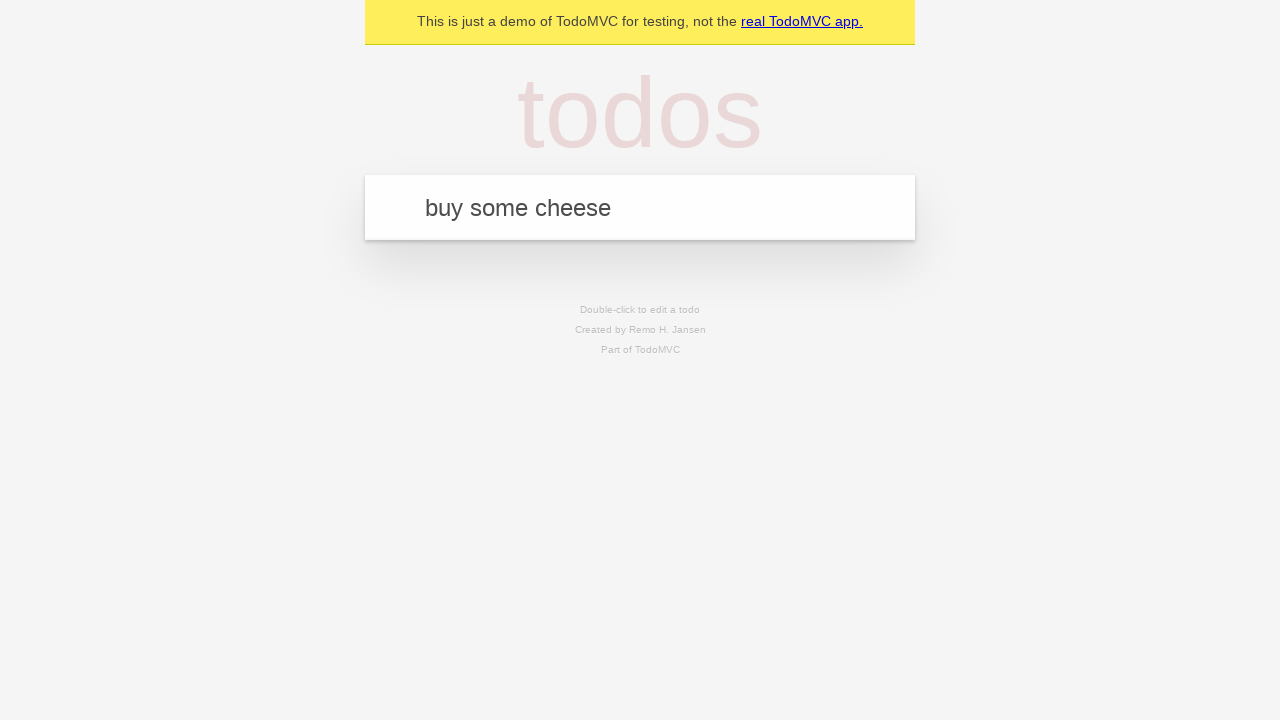

Pressed Enter to create first todo on .new-todo
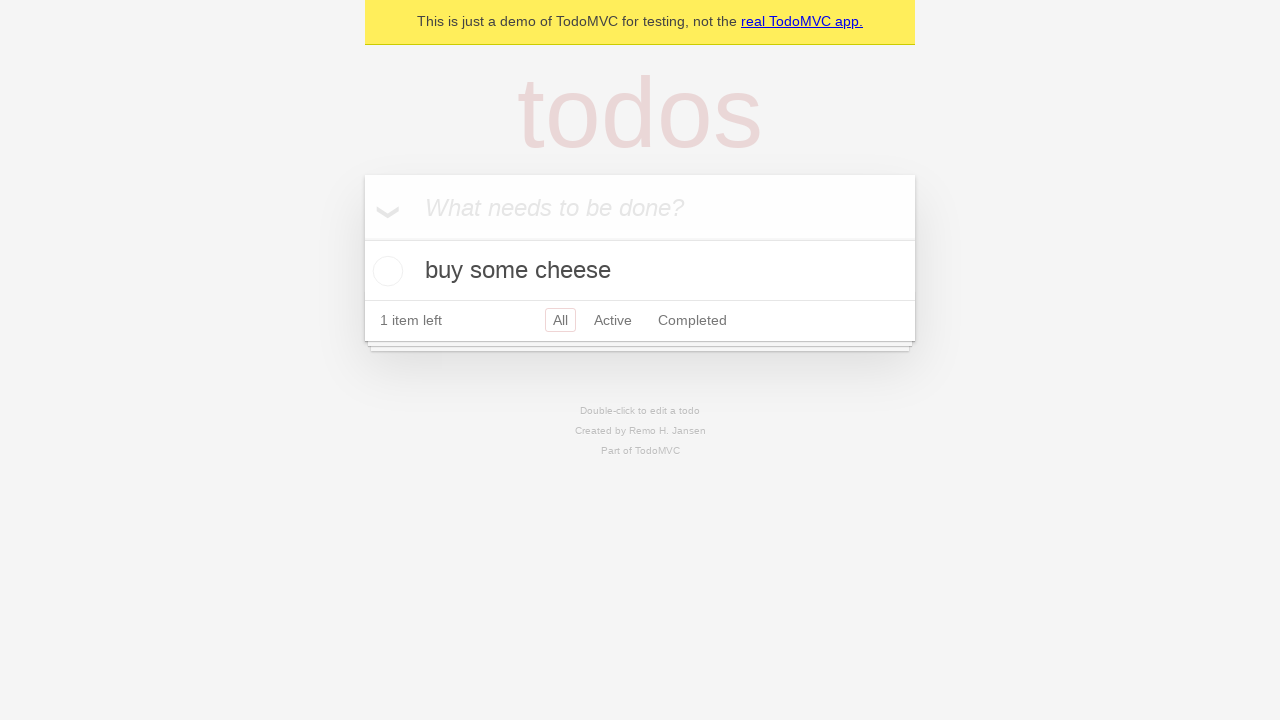

Filled second todo with 'feed the cat' on .new-todo
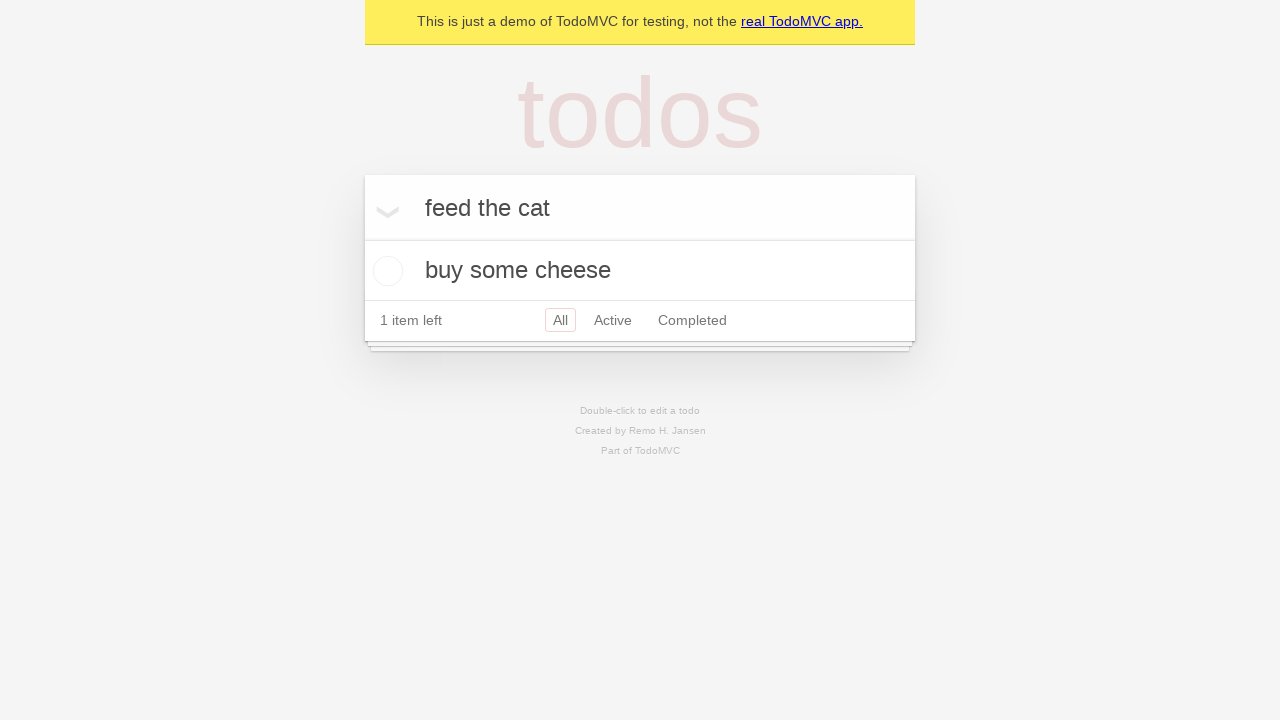

Pressed Enter to create second todo on .new-todo
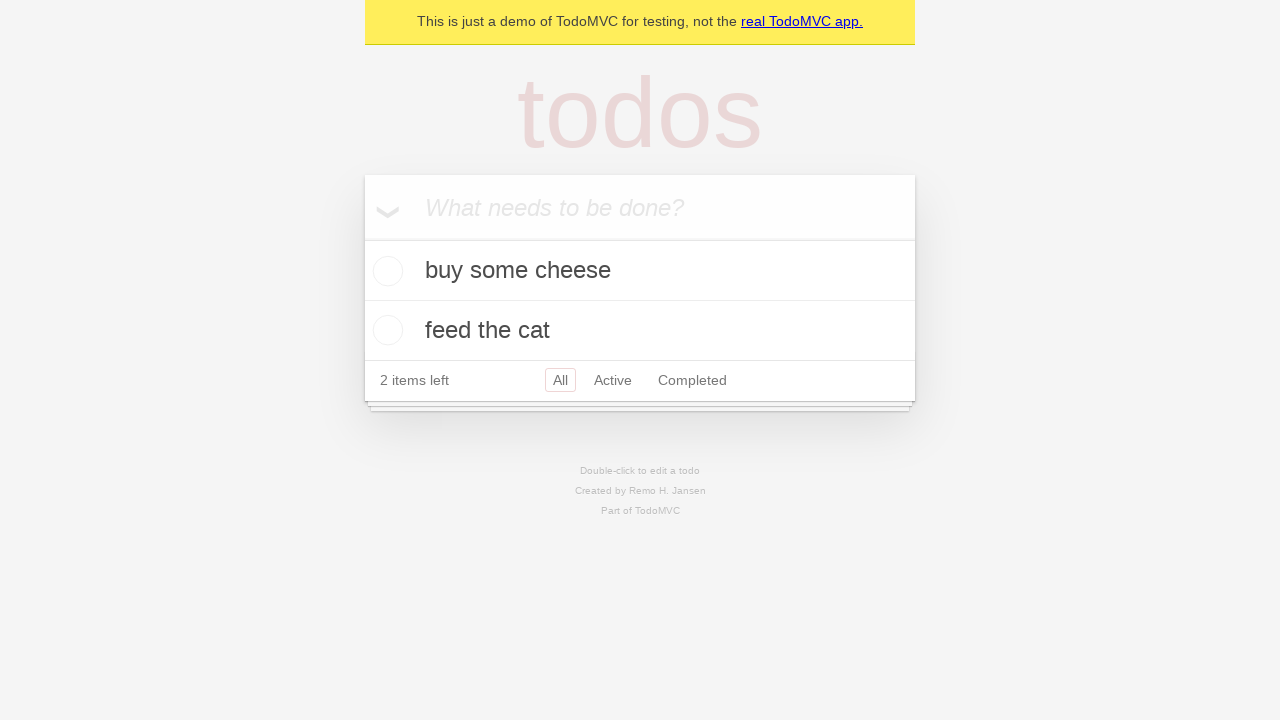

Filled third todo with 'book a doctors appointment' on .new-todo
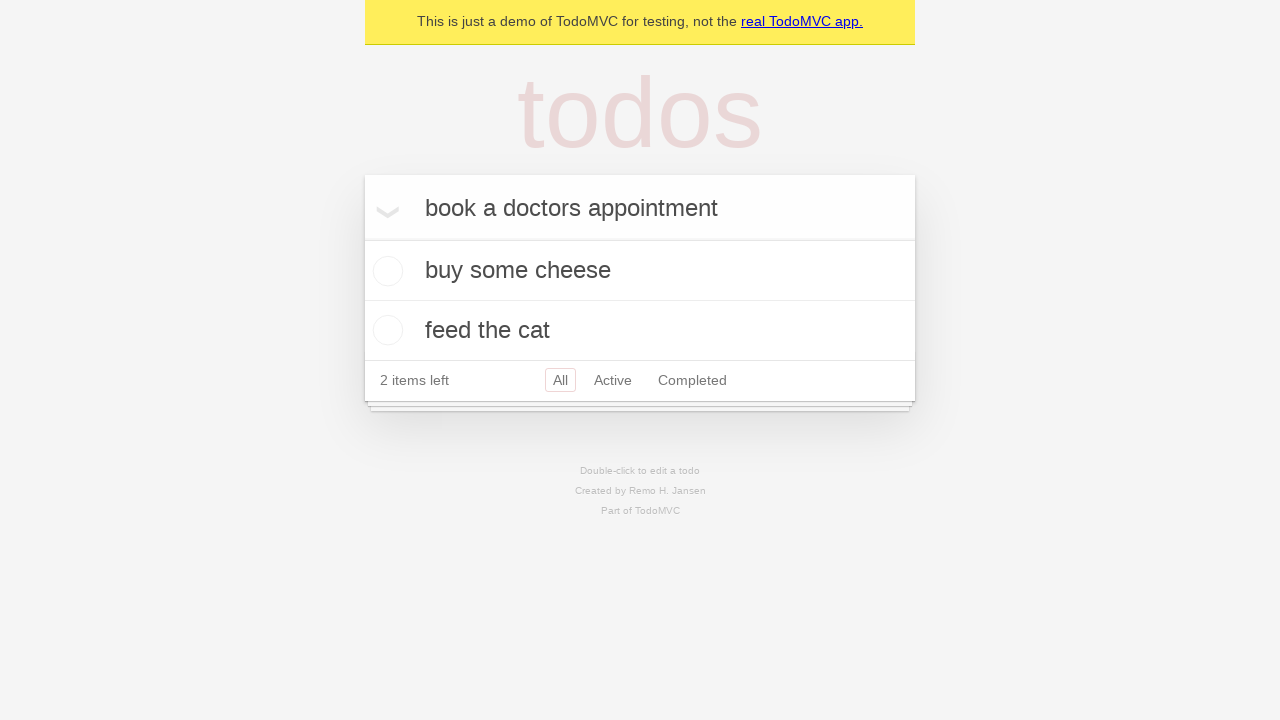

Pressed Enter to create third todo on .new-todo
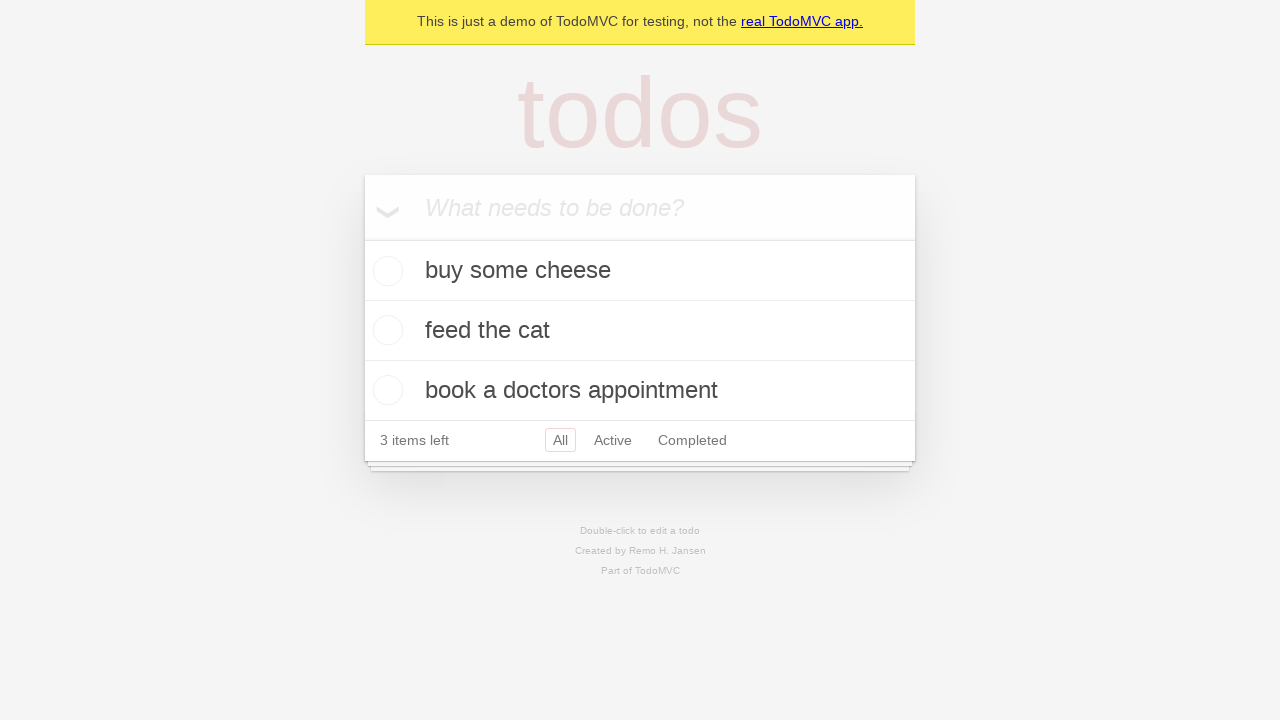

Waited for all three todos to be rendered in the list
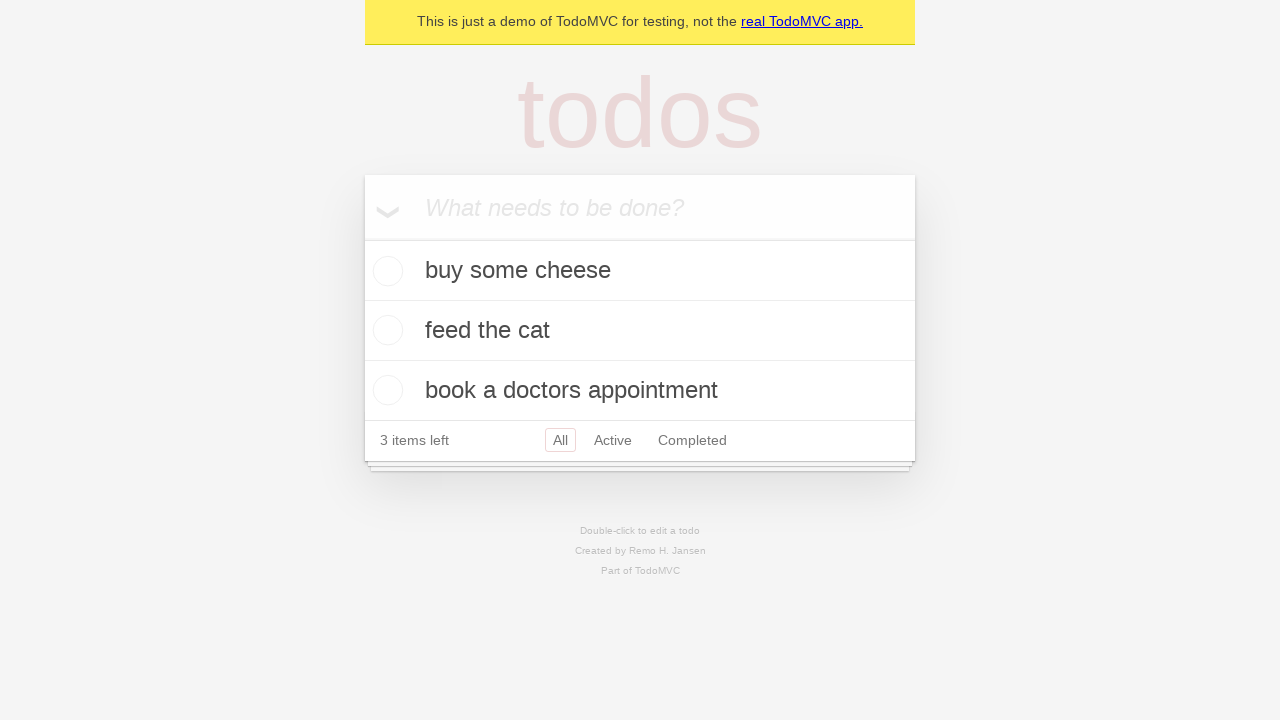

Clicked Active filter link at (613, 440) on internal:role=link[name="Active"i]
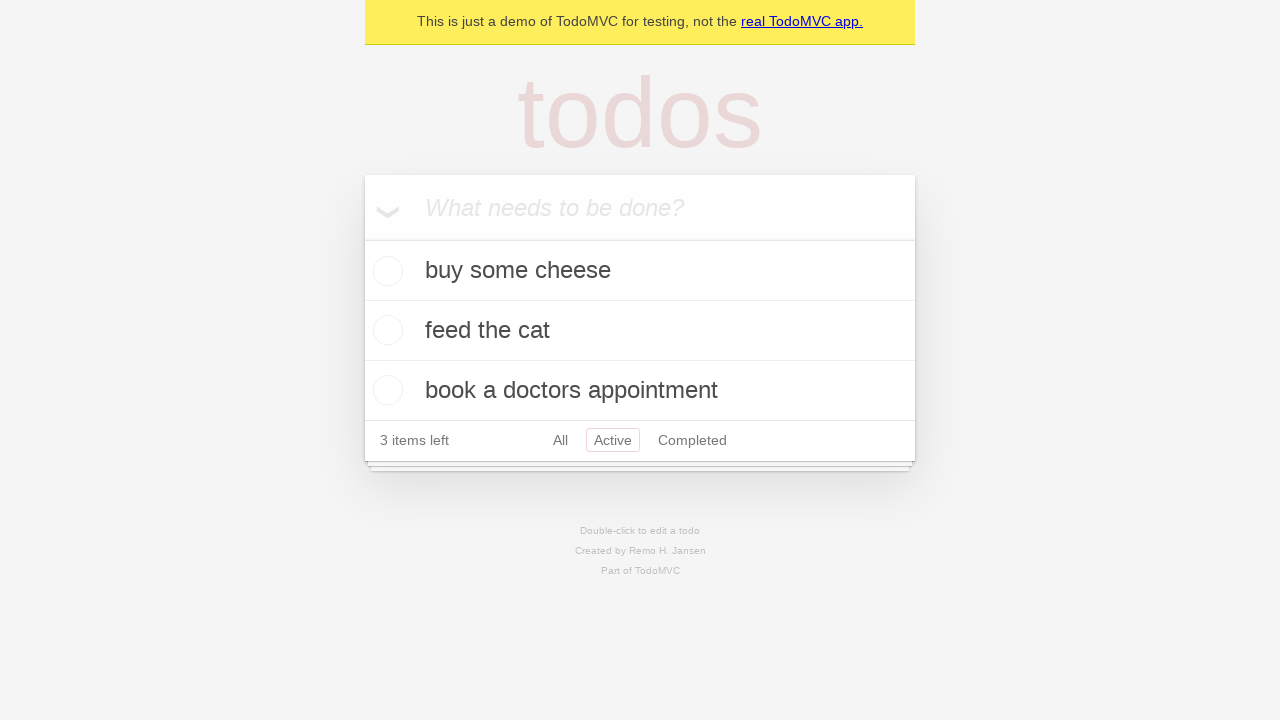

Clicked Completed filter link to verify highlight changes at (692, 440) on internal:role=link[name="Completed"i]
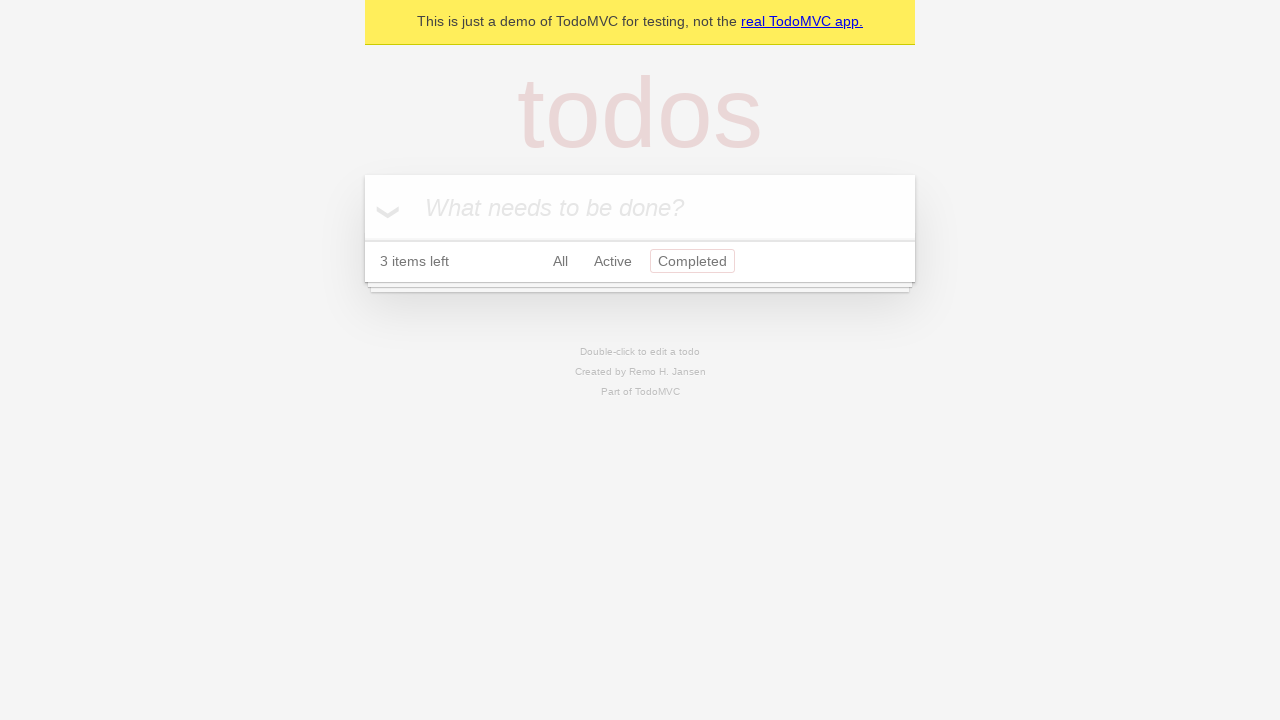

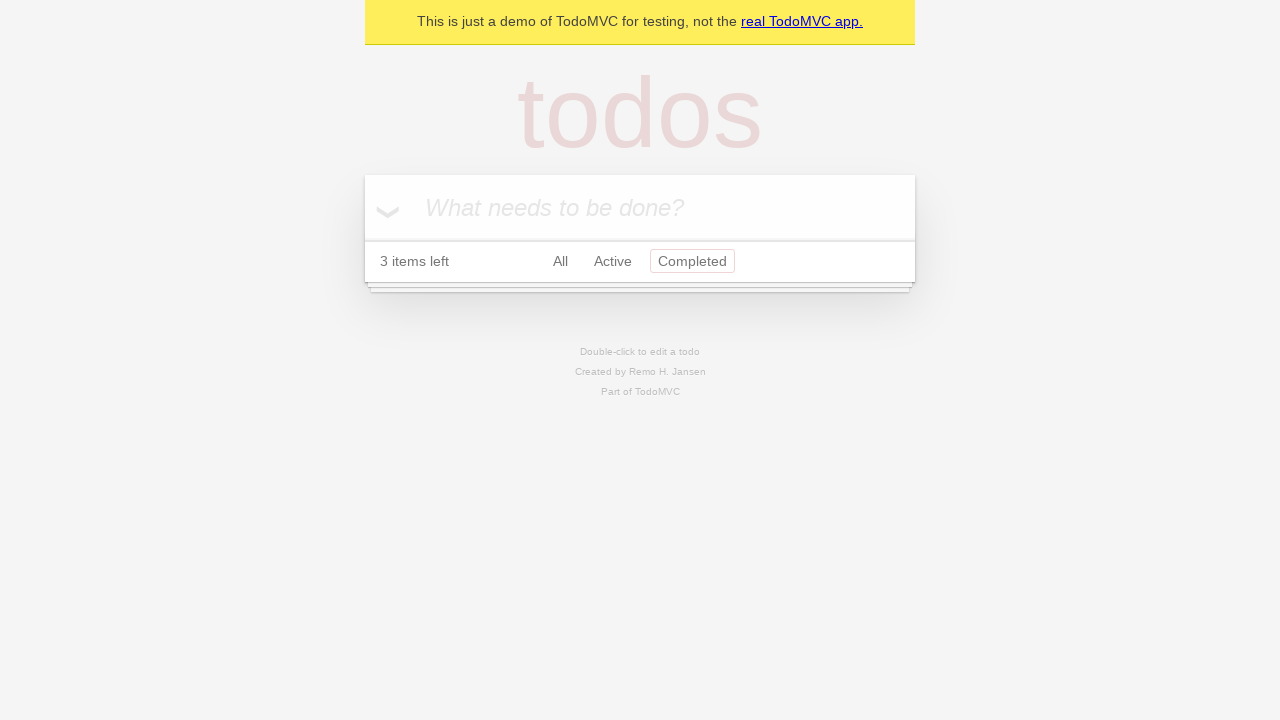